Navigates to test automation practice blog and locates a country dropdown element

Starting URL: https://testautomationpractice.blogspot.com/

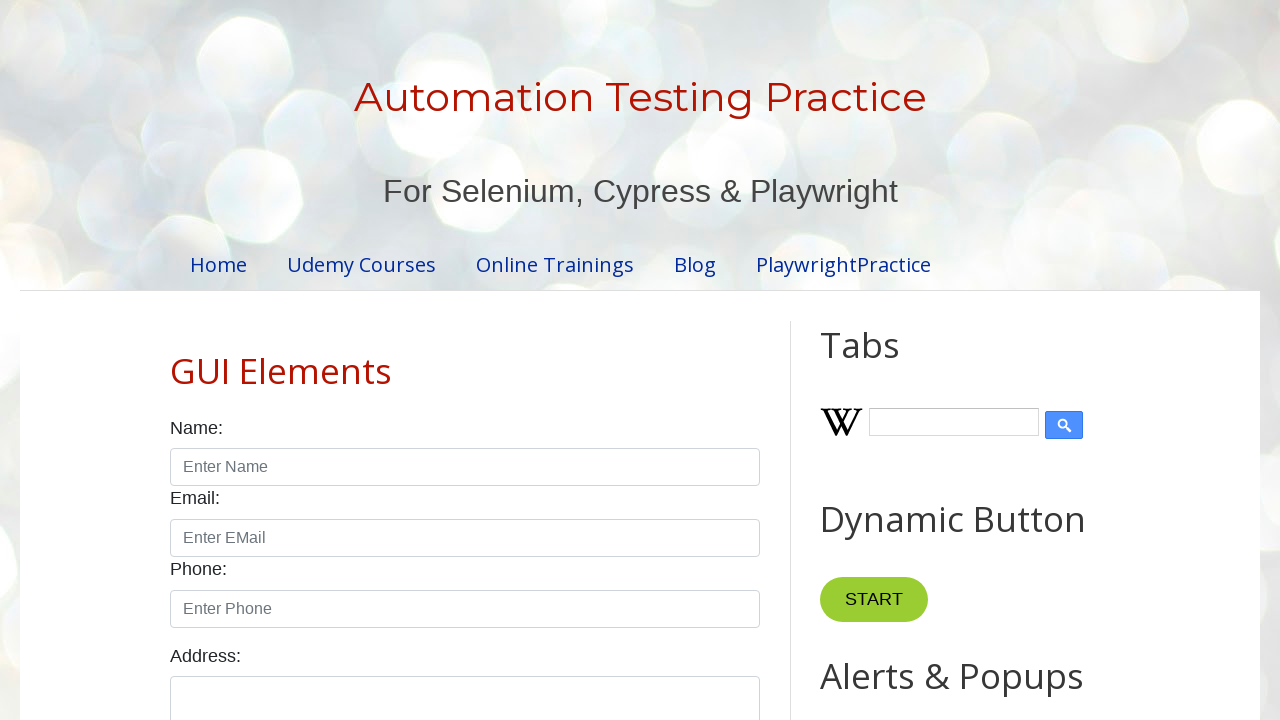

Navigated to test automation practice blog
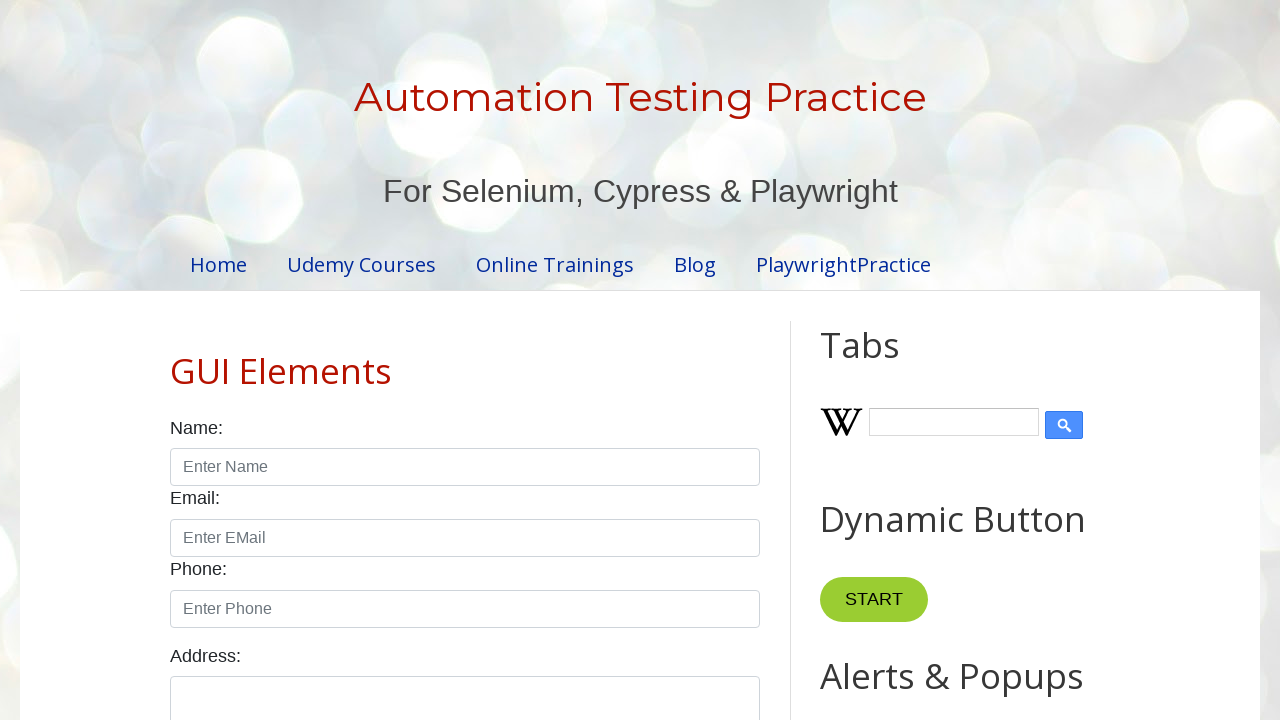

Country dropdown element is visible
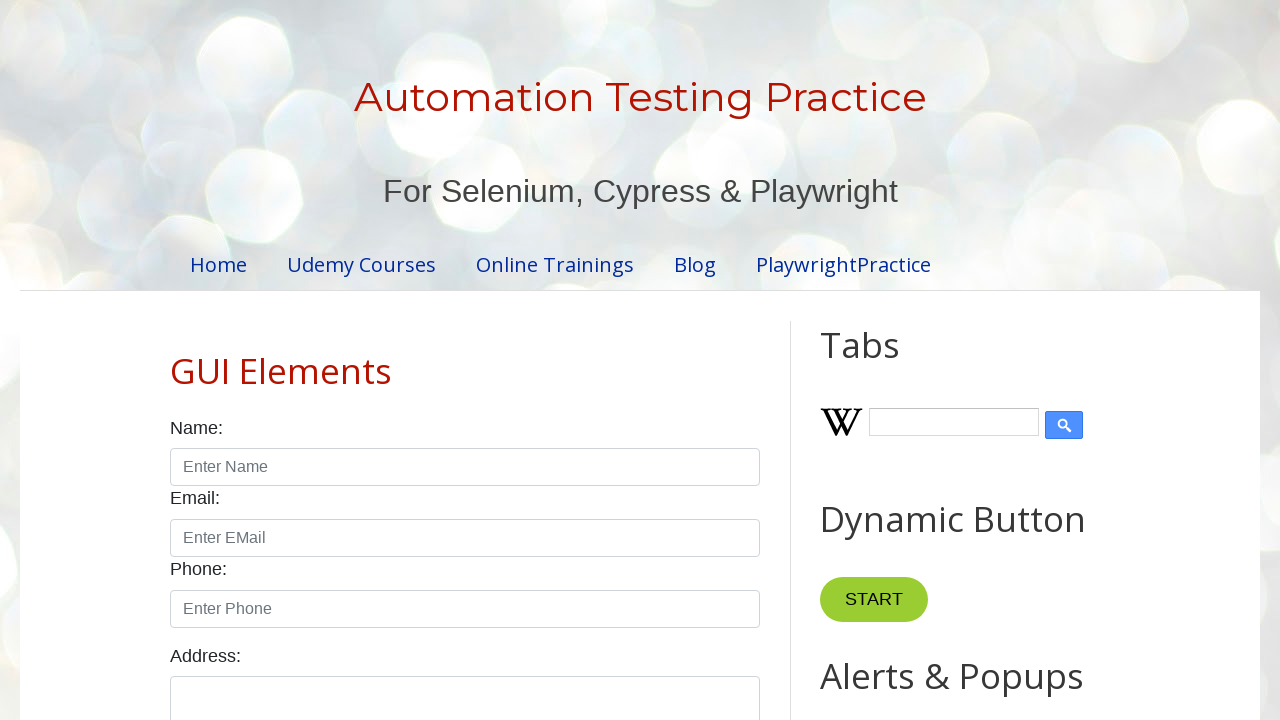

Located country dropdown element
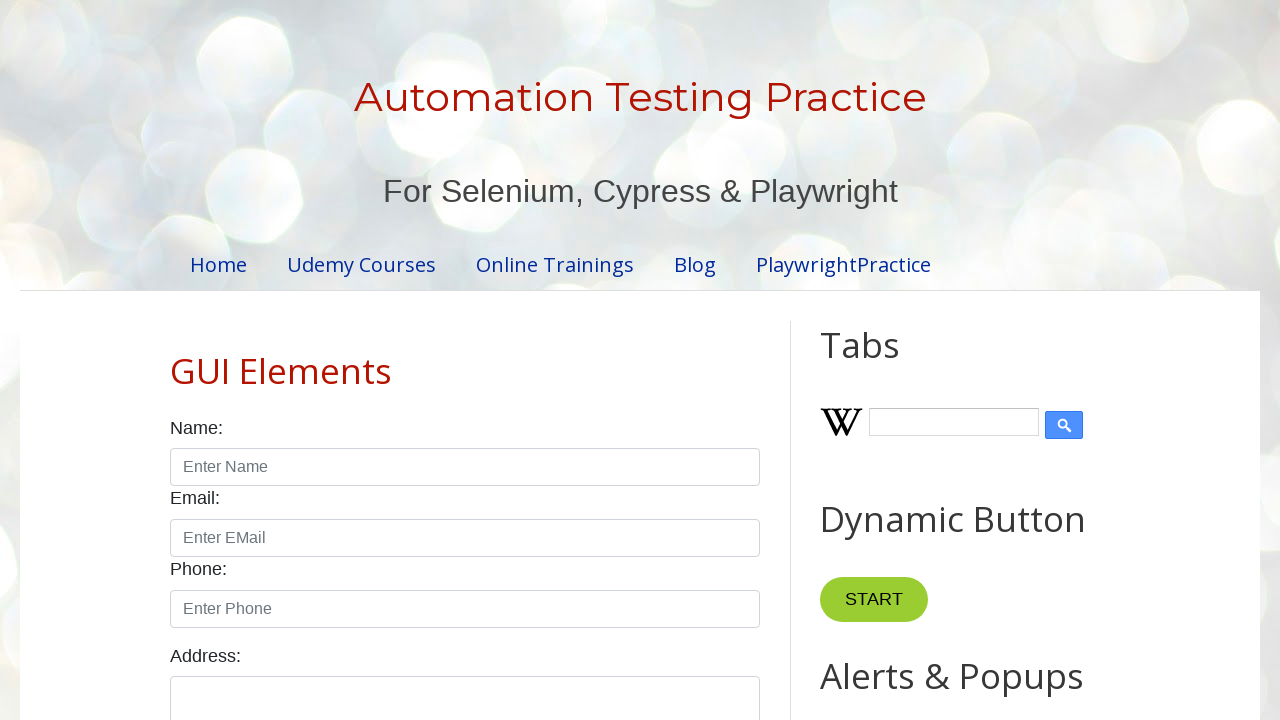

Selected 'India' from country dropdown on #country
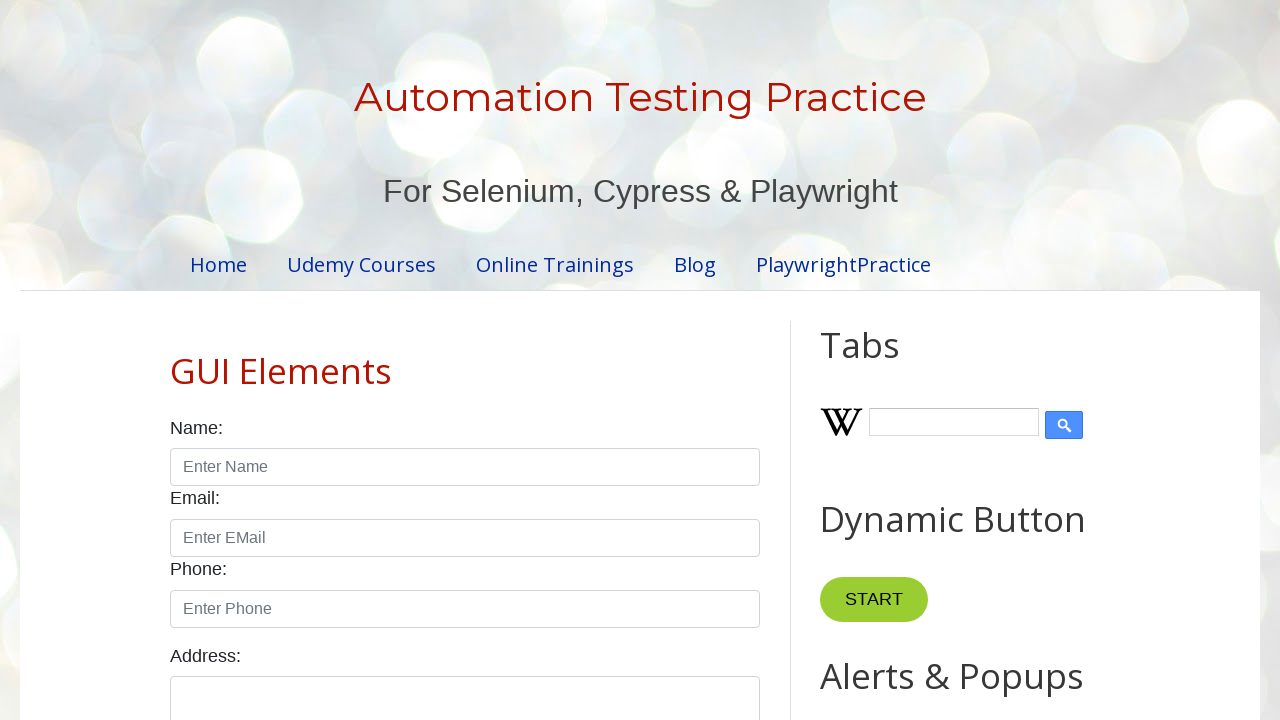

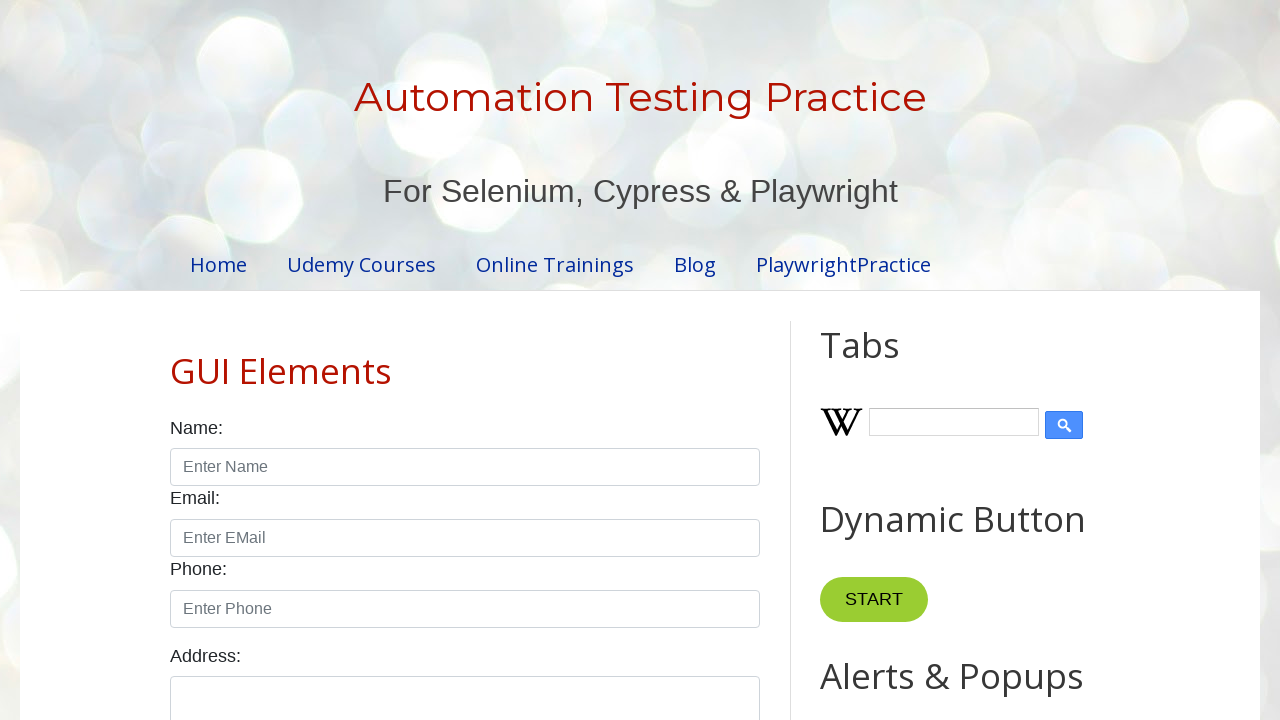